Tests pagination navigation on a books catalog website by loading the initial page, verifying product listings are displayed, and navigating through a few pages using the next page button.

Starting URL: https://books.toscrape.com/

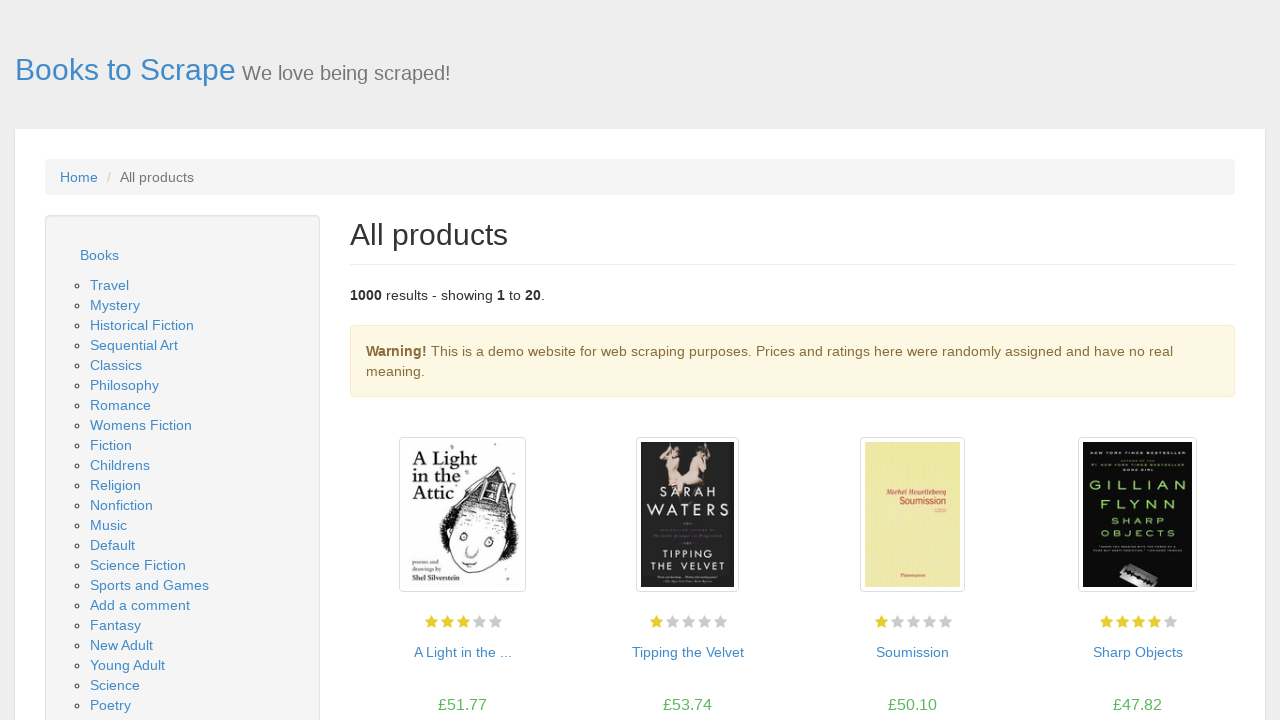

Product listings loaded on the initial page
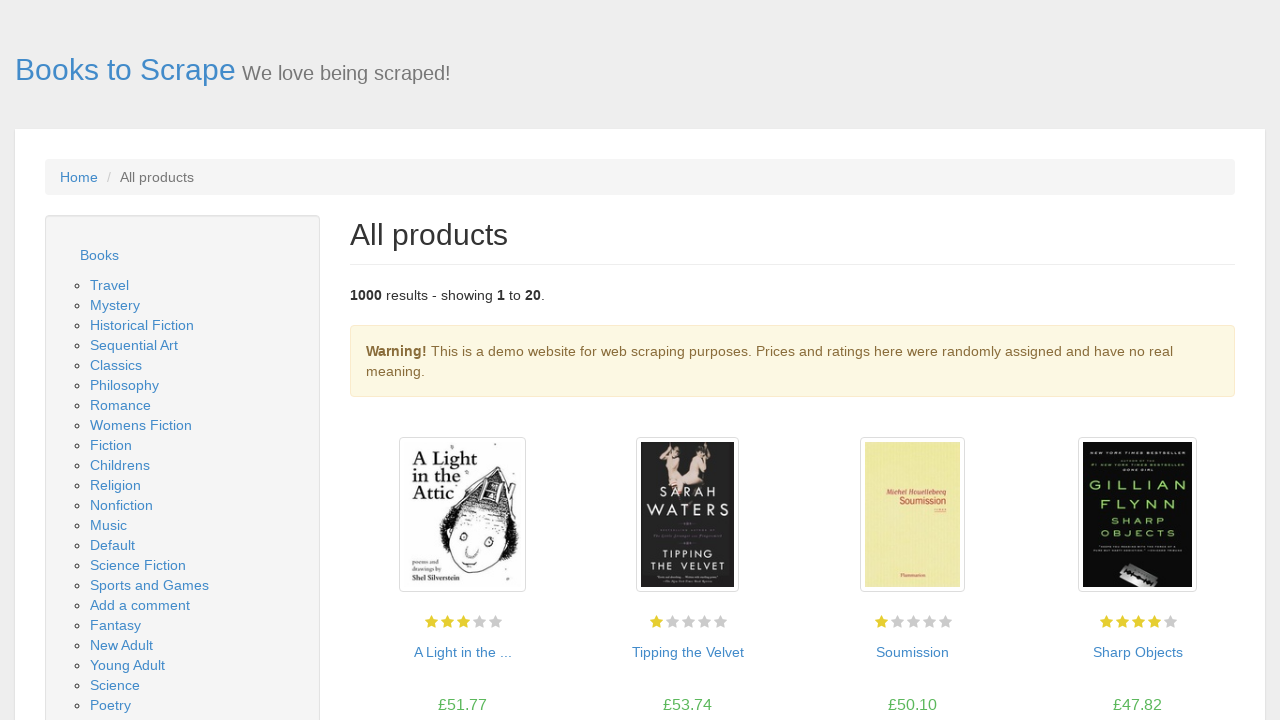

Book titles are visible in product listings
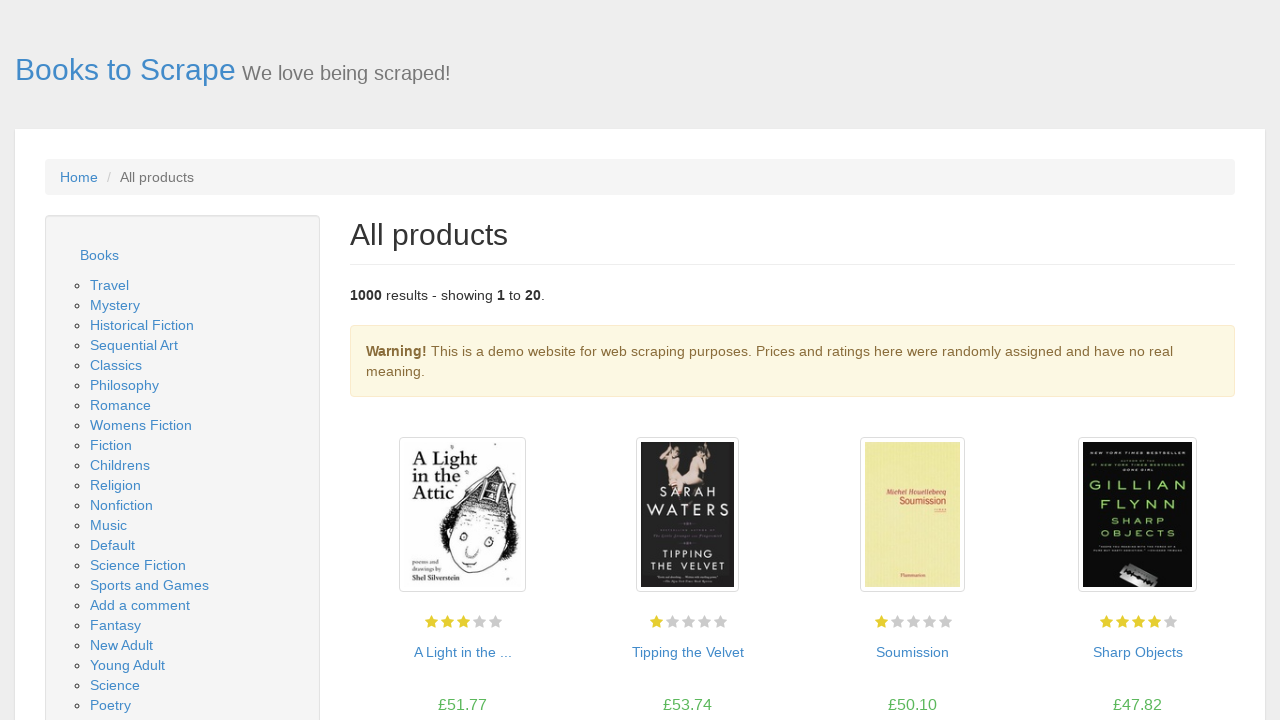

Book prices are visible in product listings
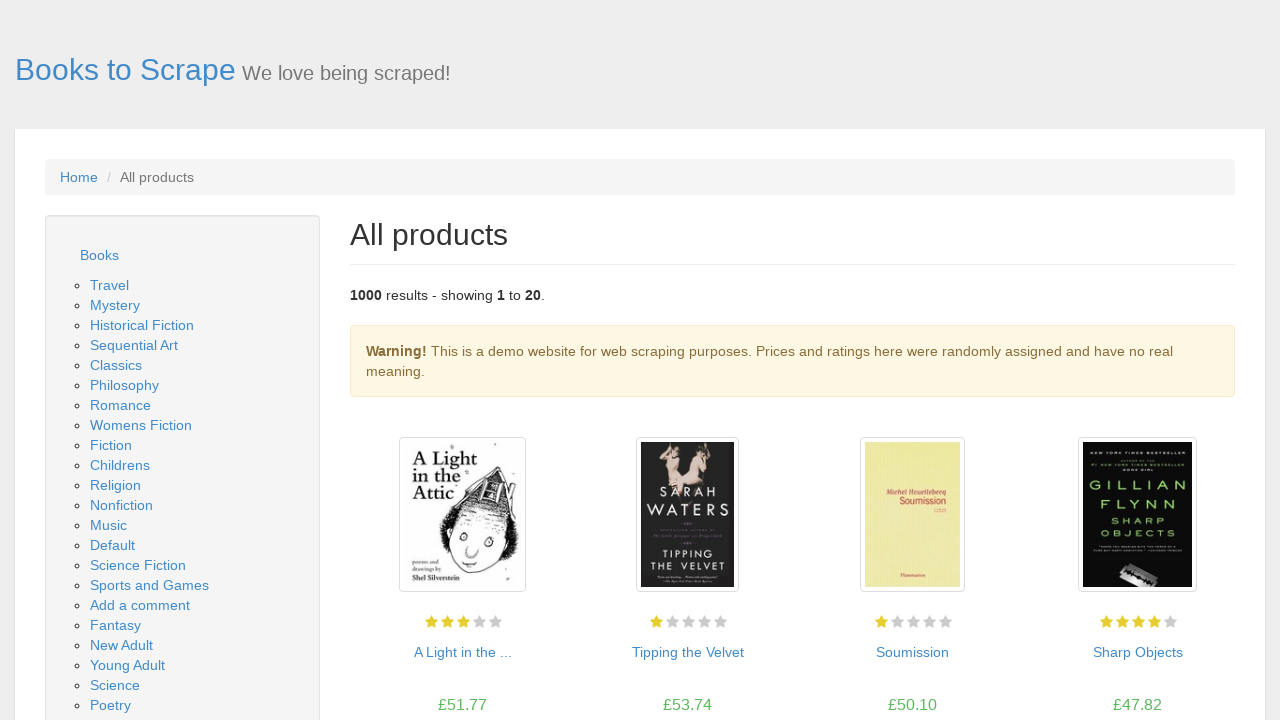

Clicked next button to navigate to page 2 at (1206, 654) on li.next a
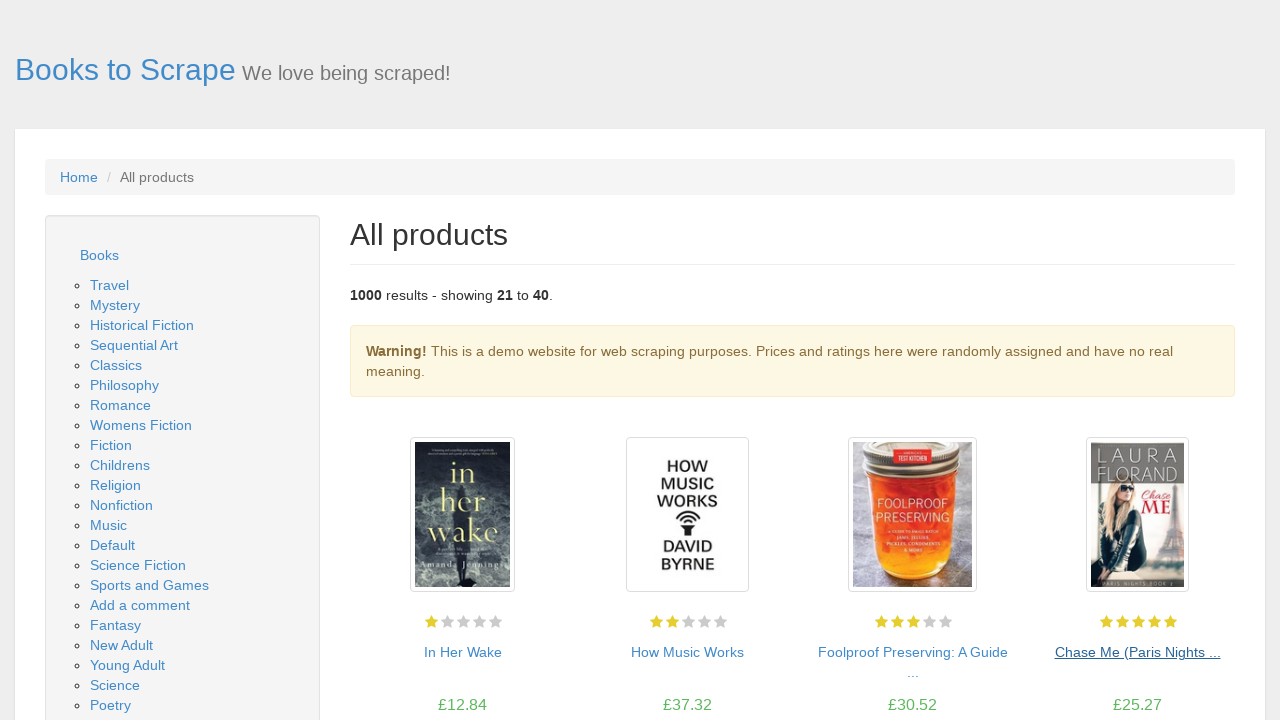

Page 2 loaded with product listings
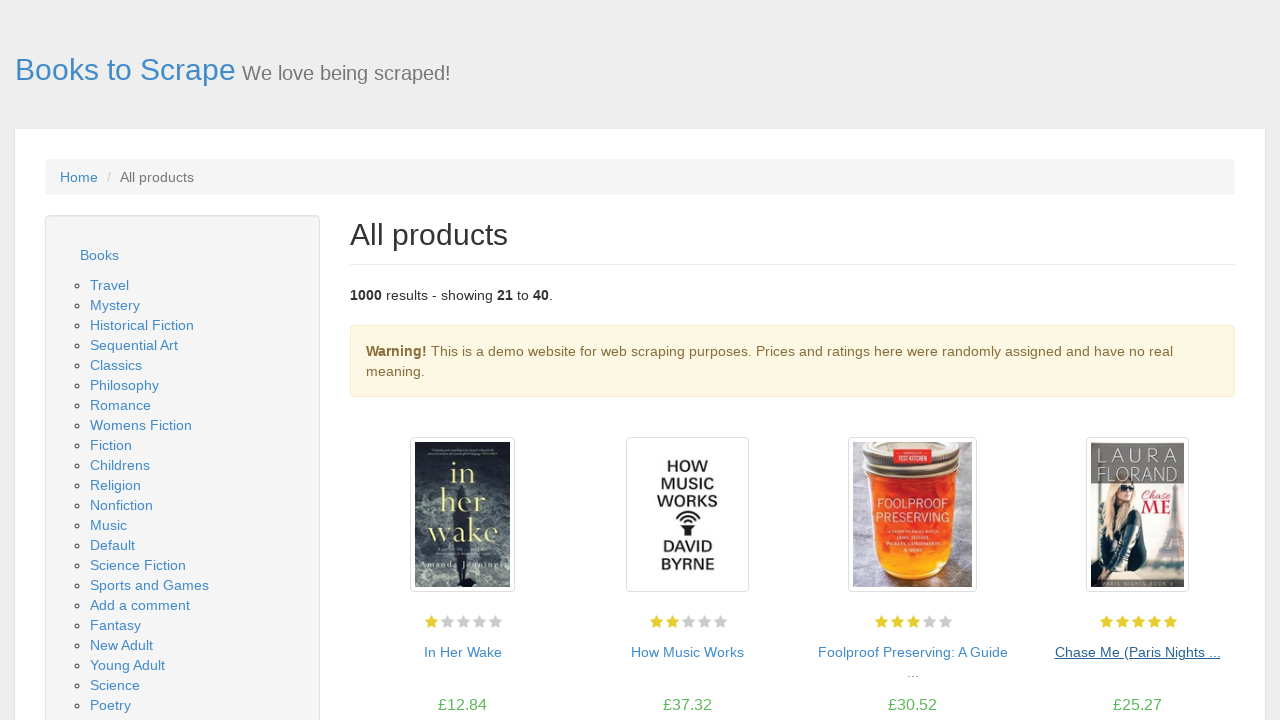

Clicked next button to navigate to page 3 at (1206, 654) on li.next a
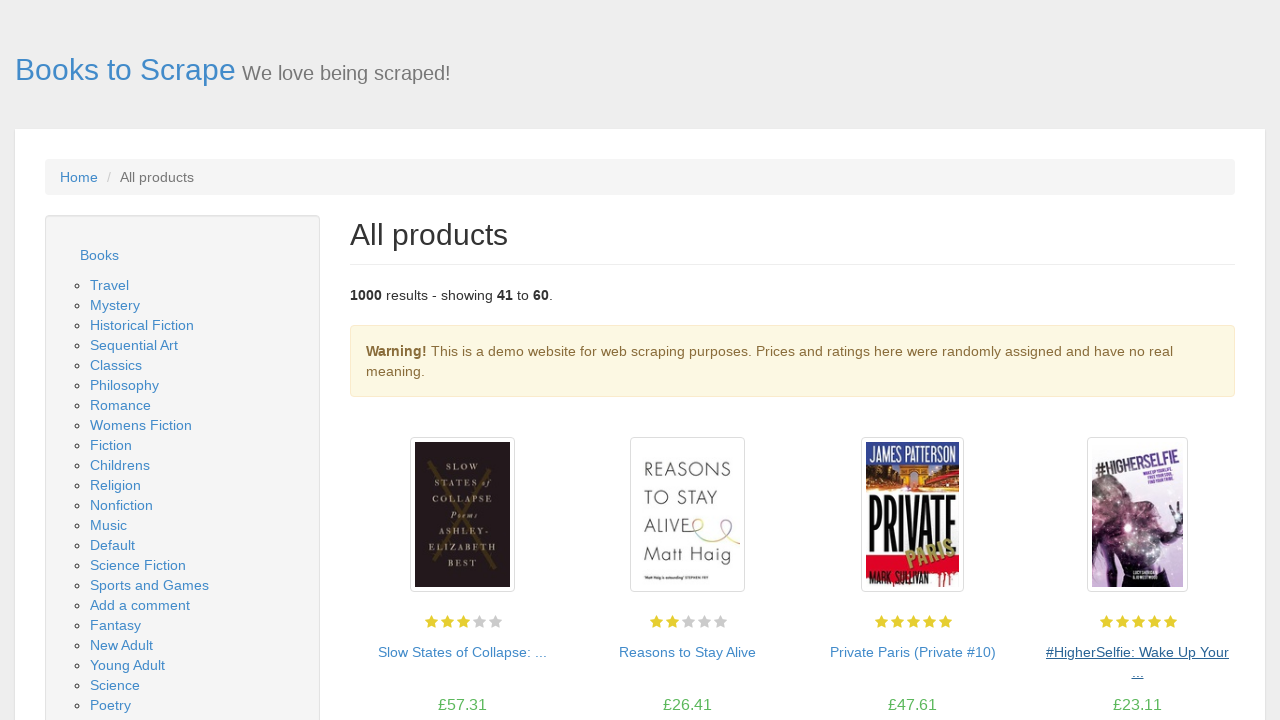

Page 3 loaded with product listings
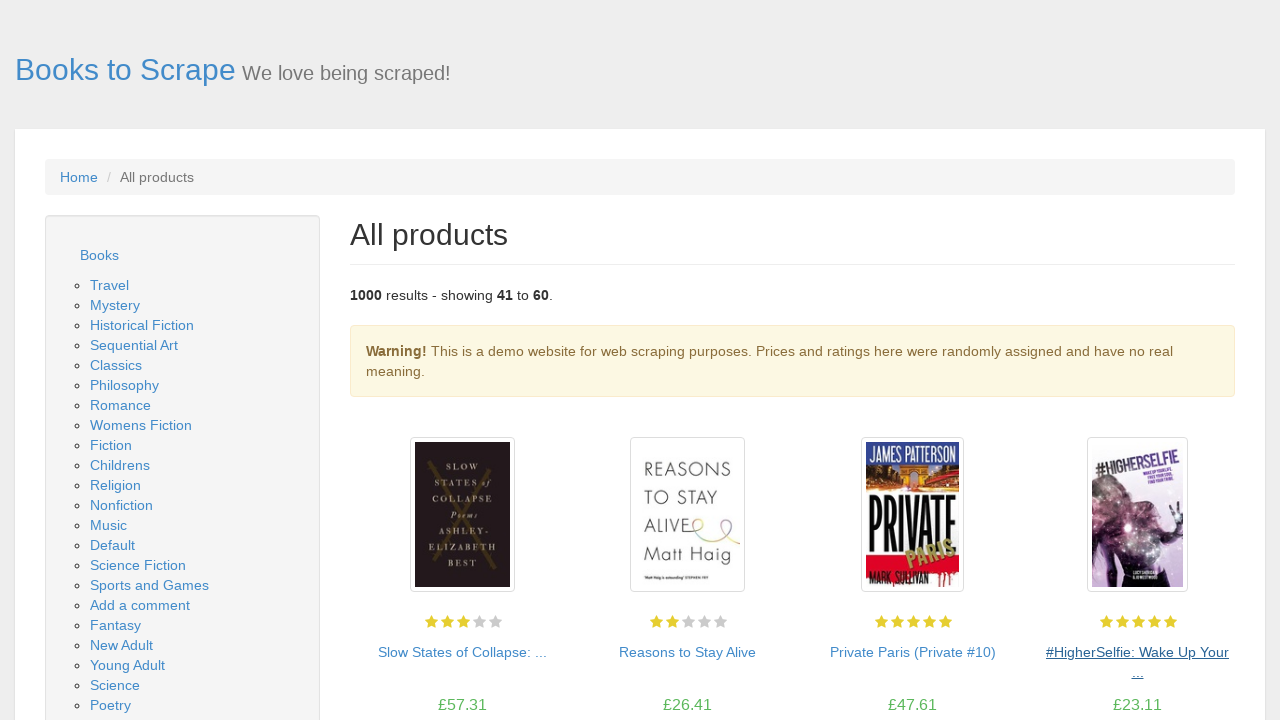

Clicked next button to navigate to page 4 at (1206, 654) on li.next a
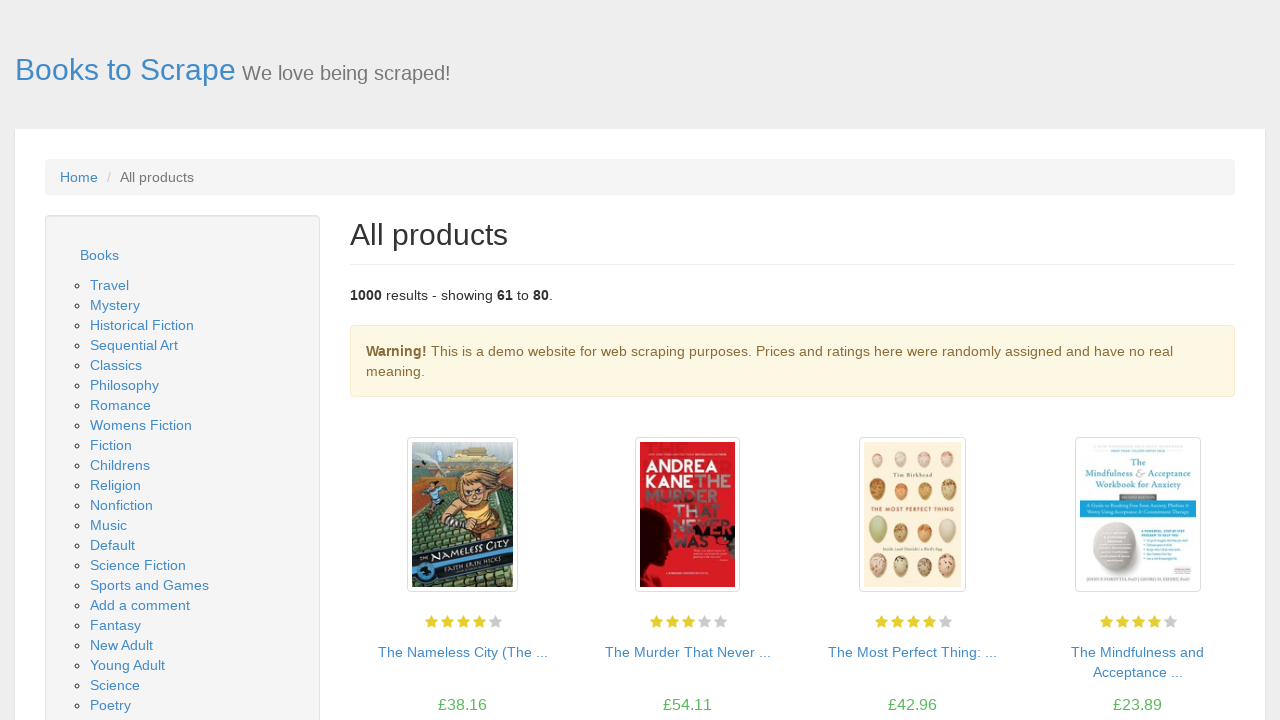

Page 4 loaded and products are displayed
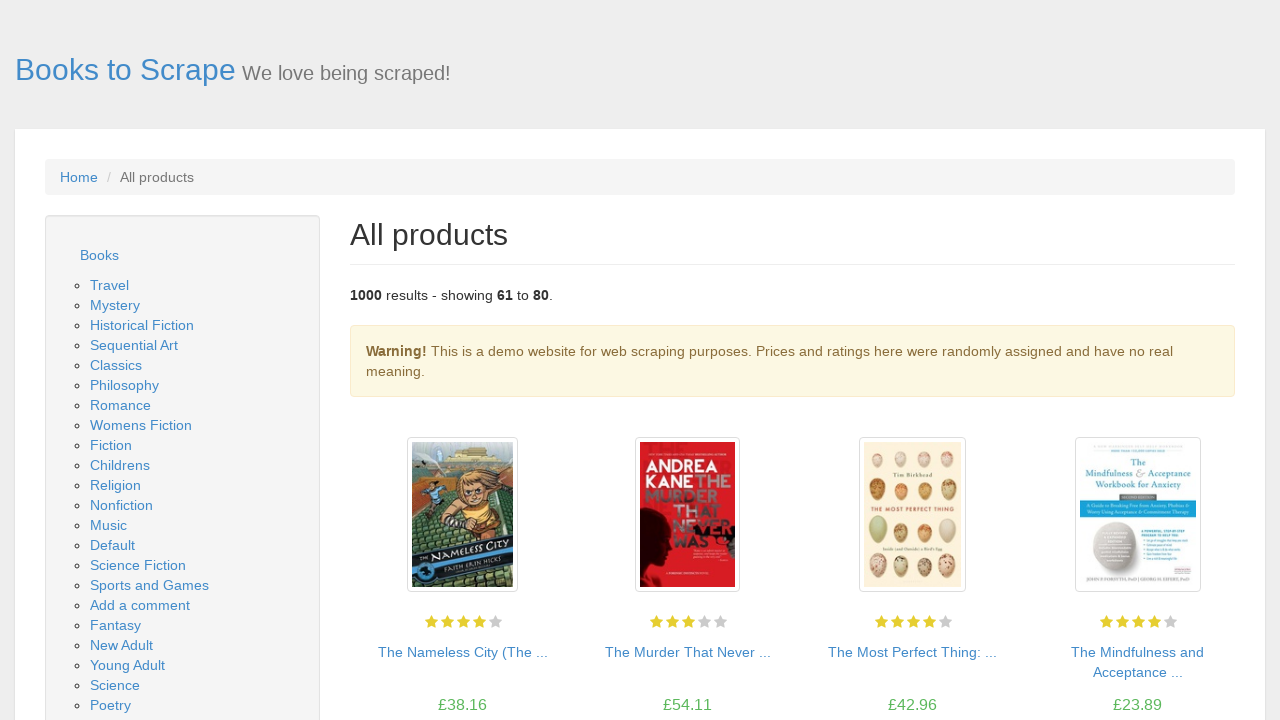

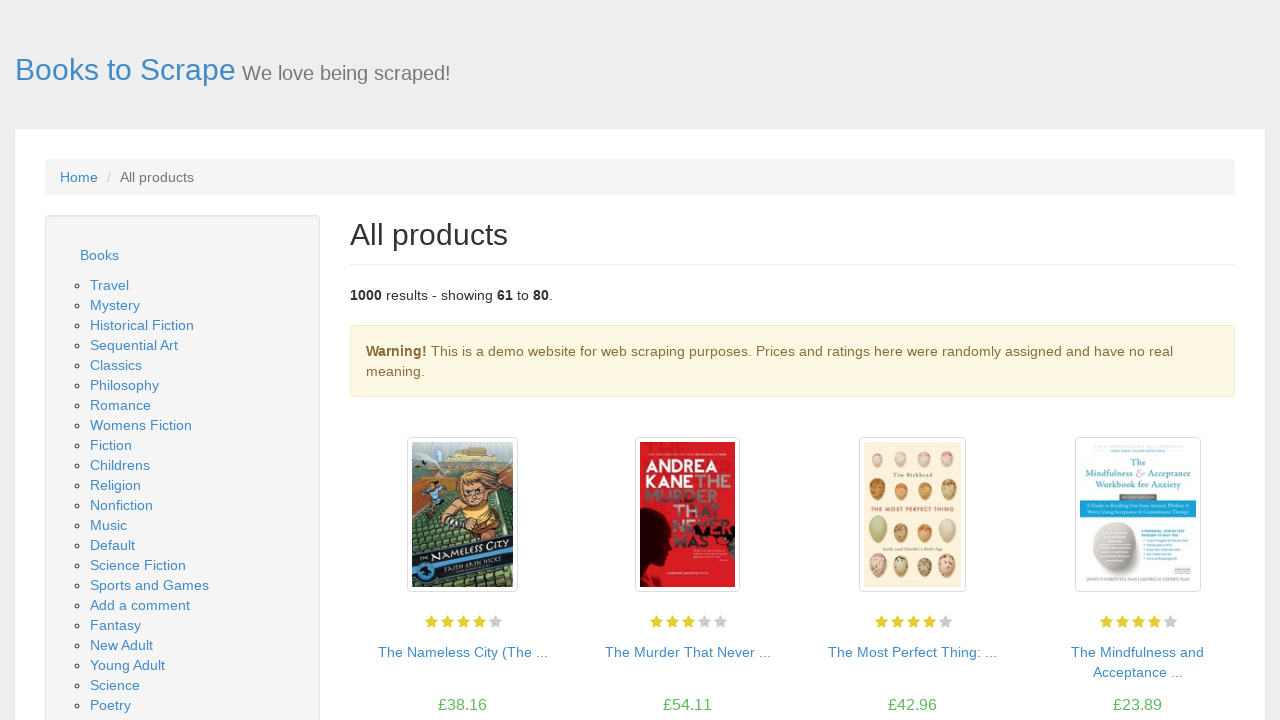